Tests different types of JavaScript alerts including simple alert, confirmation dialog, and prompt dialog by clicking buttons and interacting with the alerts

Starting URL: https://demoqa.com/alerts

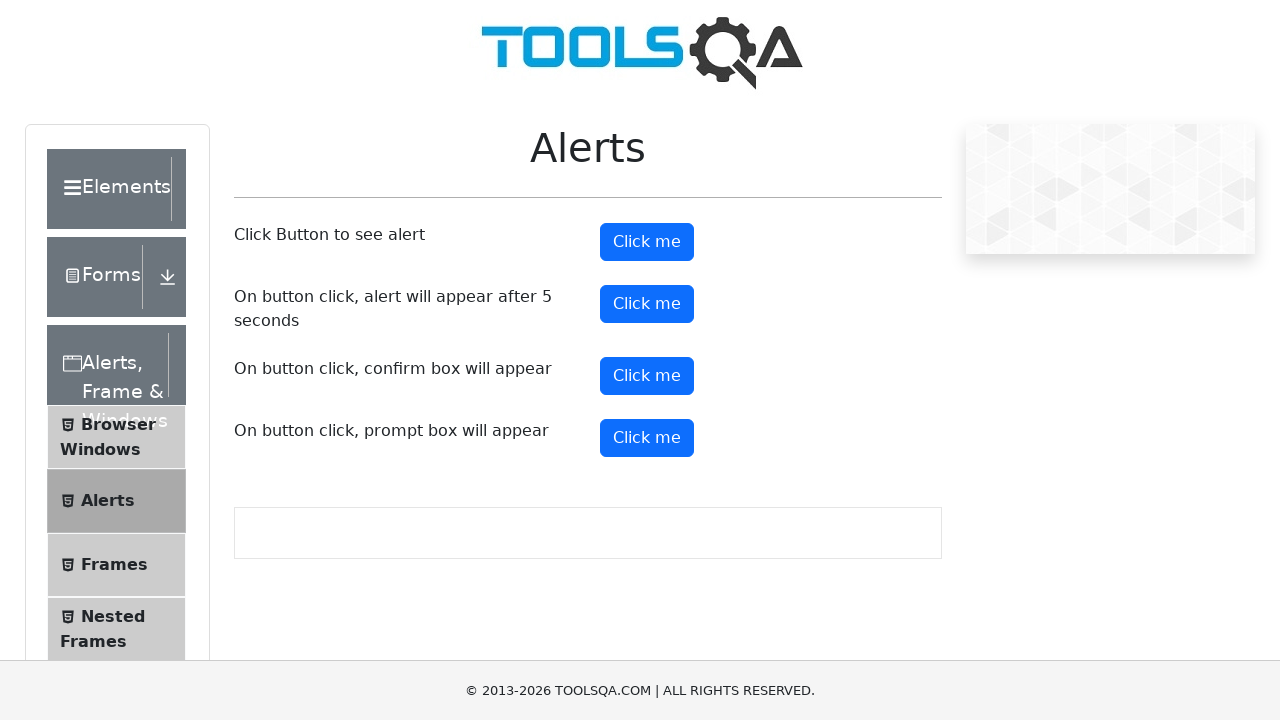

Scrolled simple alert button into view
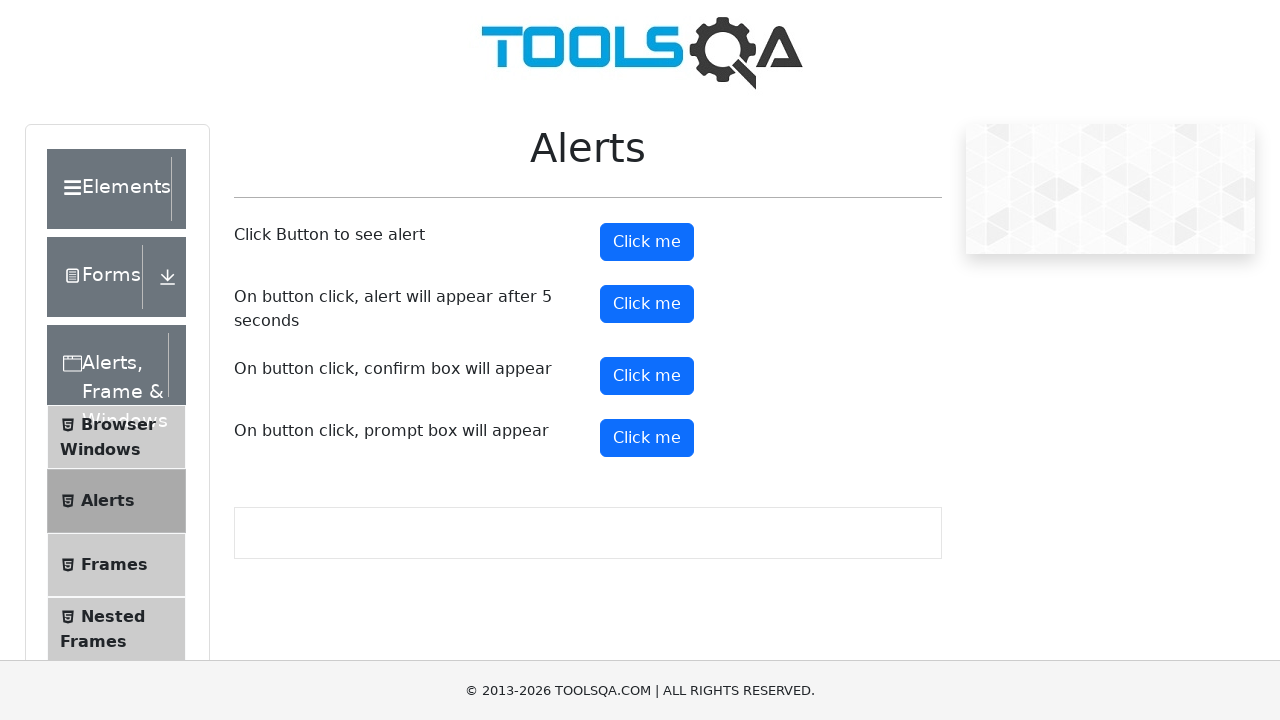

Clicked simple alert button and accepted the alert at (647, 242) on xpath=//button[@id='alertButton']
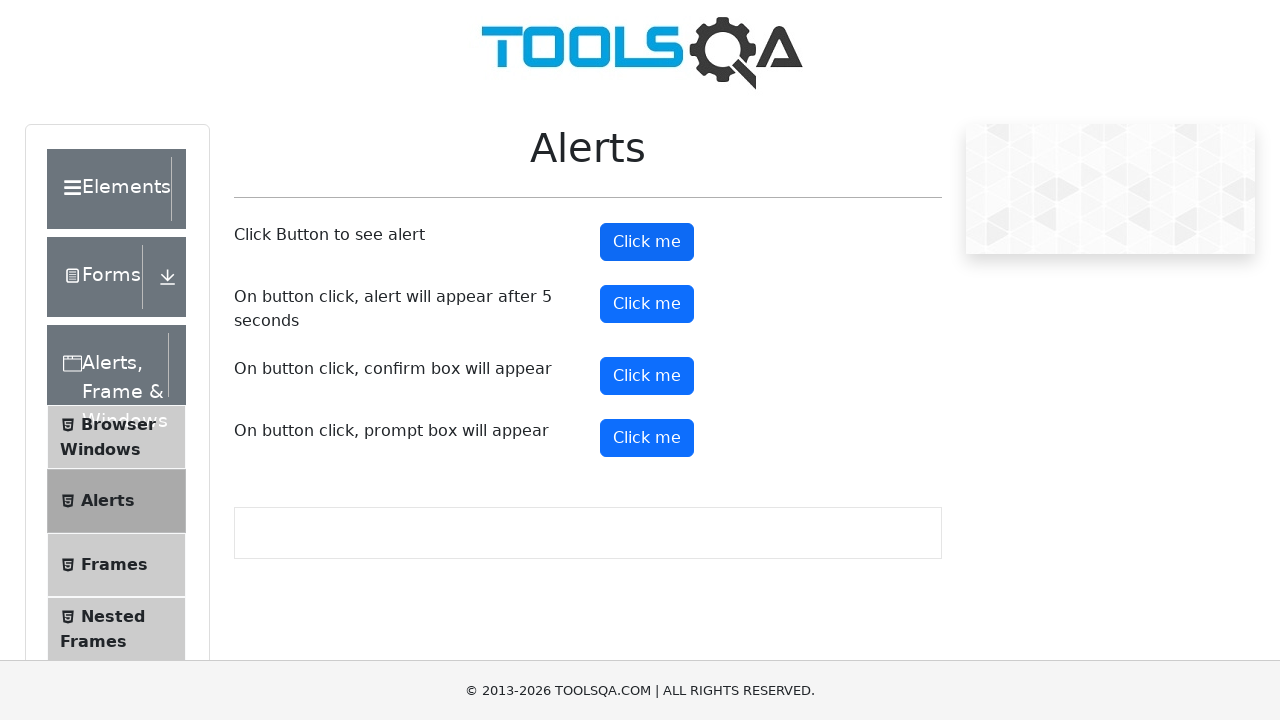

Scrolled confirmation alert button into view
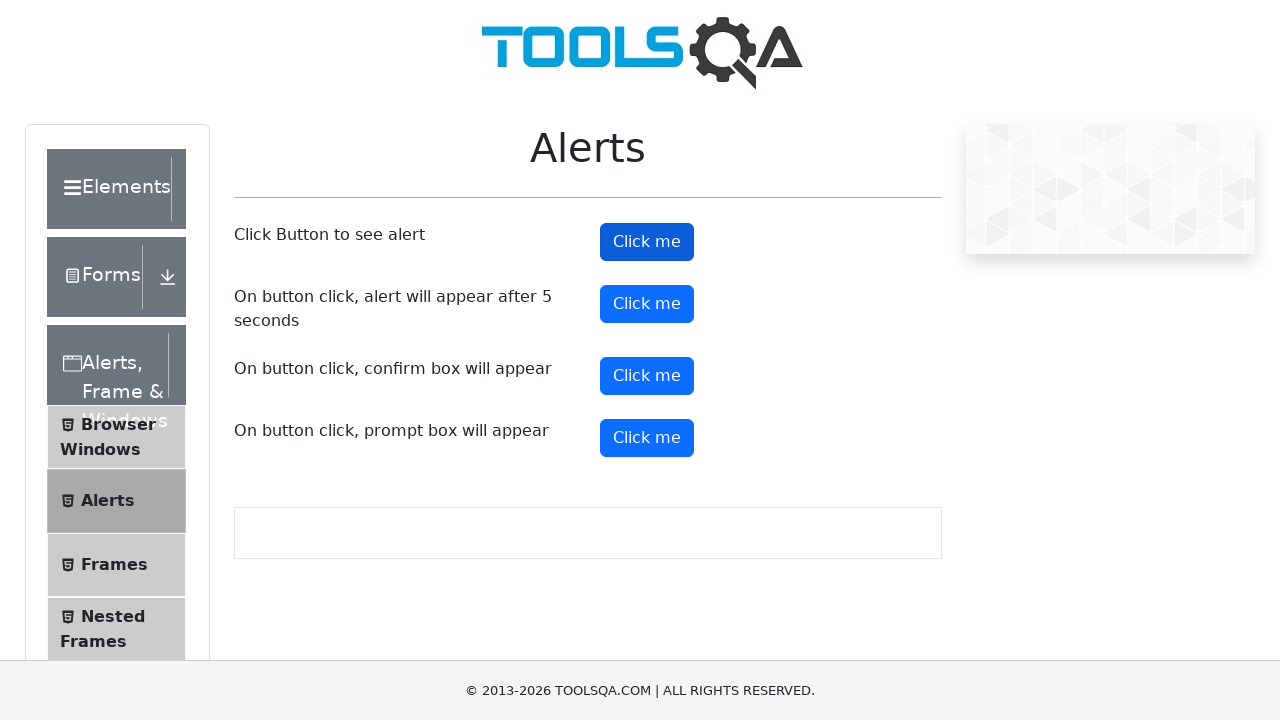

Clicked confirmation alert button and dismissed the dialog at (647, 376) on xpath=//button[@id='confirmButton']
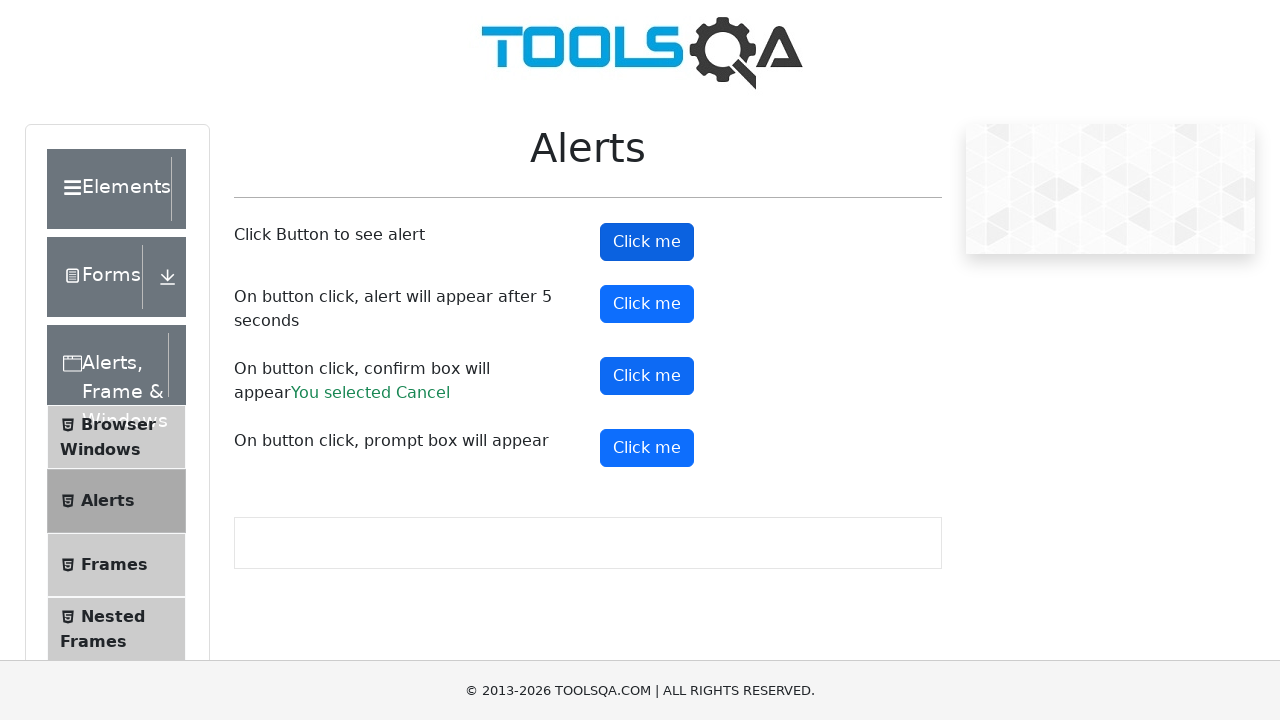

Scrolled prompt alert button into view
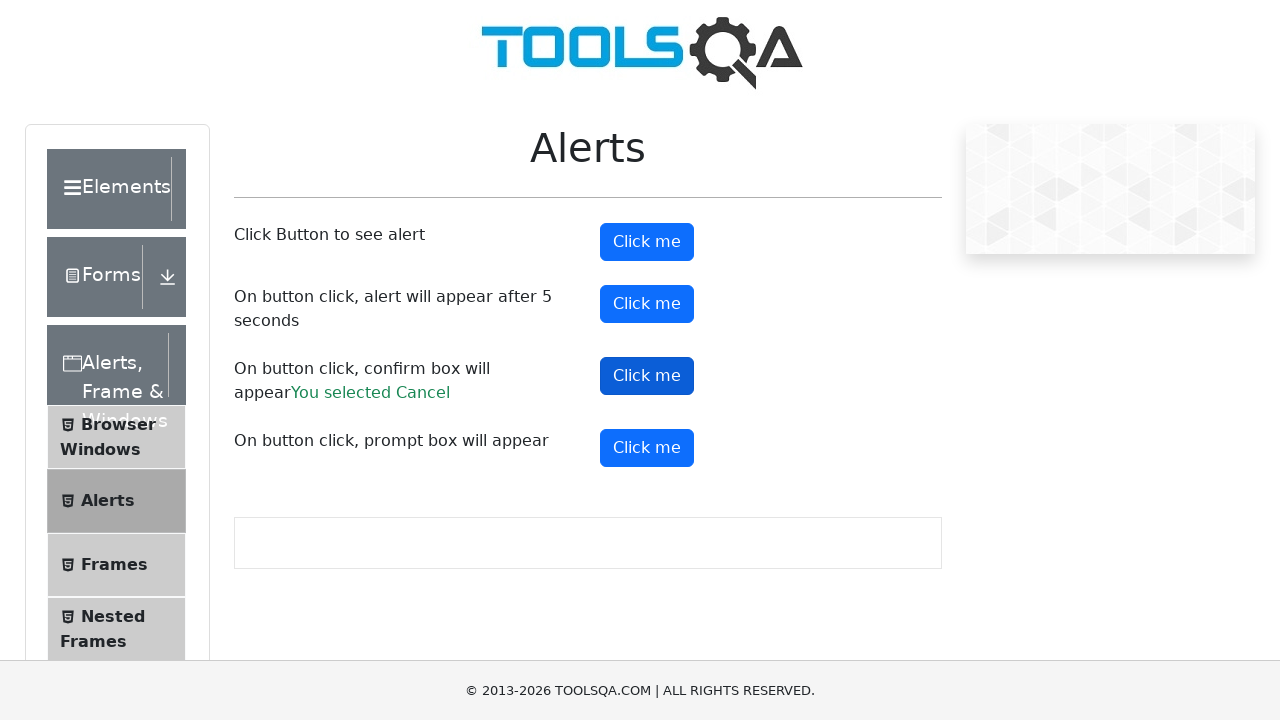

Clicked prompt alert button and accepted with text 'Hi Sharmila' at (647, 448) on xpath=//button[@id='promtButton']
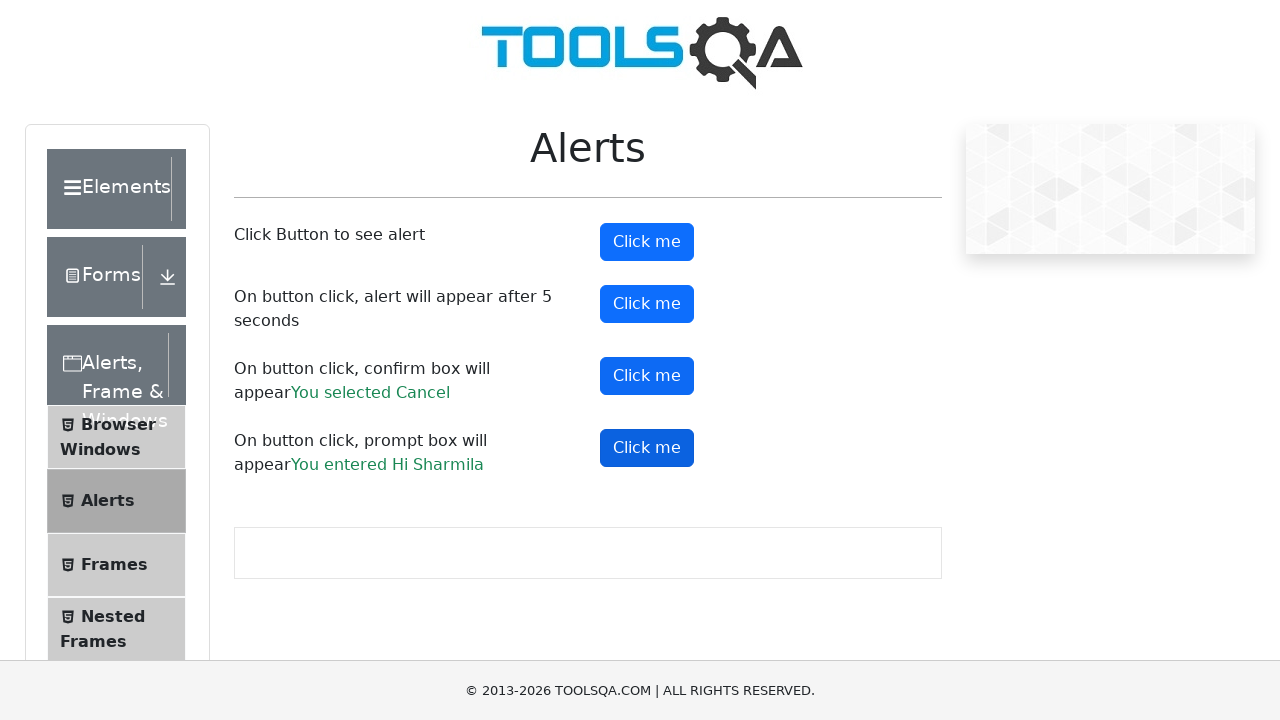

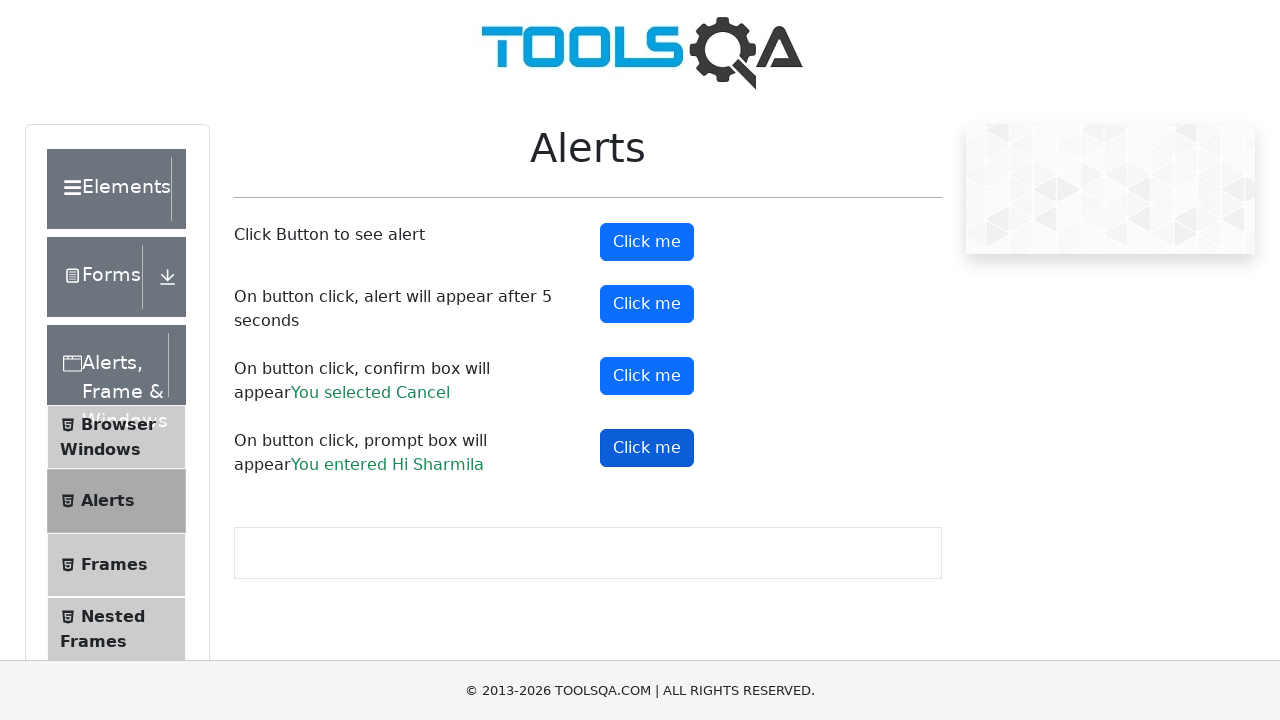